Tests UI element visibility toggling, dialog handling, mouse hover interaction, and iframe navigation on a practice automation page

Starting URL: https://rahulshettyacademy.com/AutomationPractice/

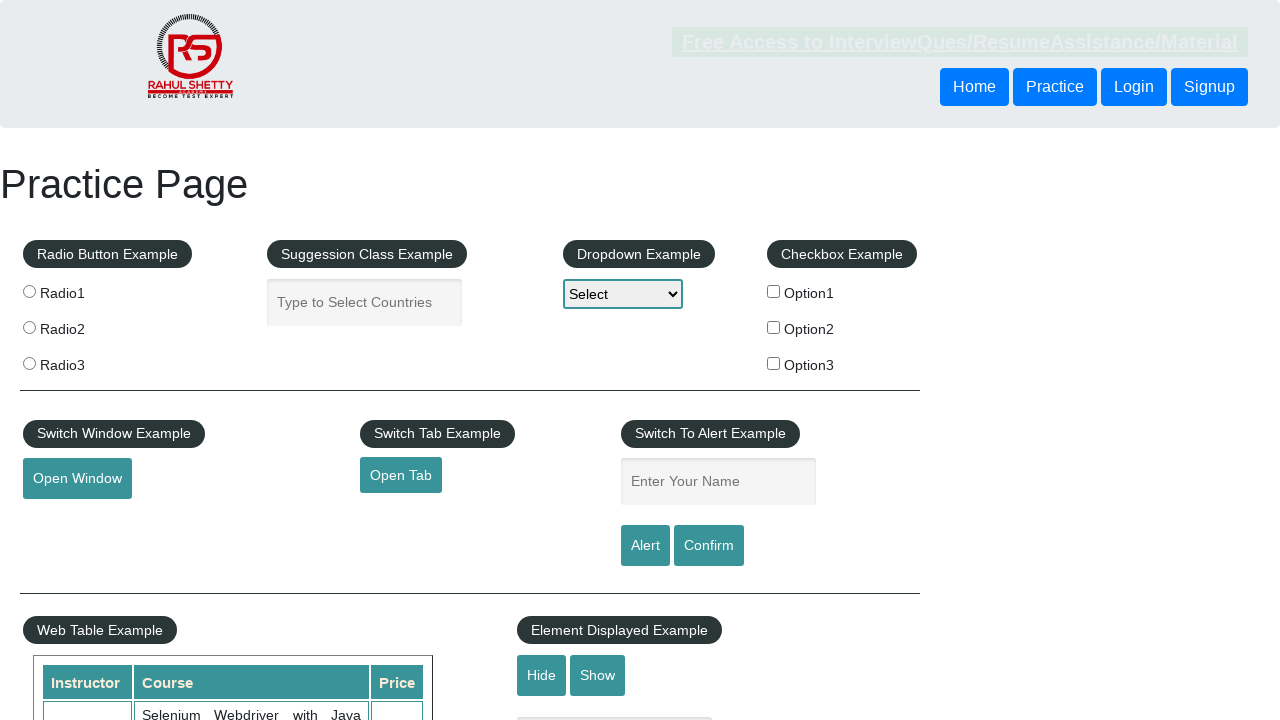

Waited for text box to be visible
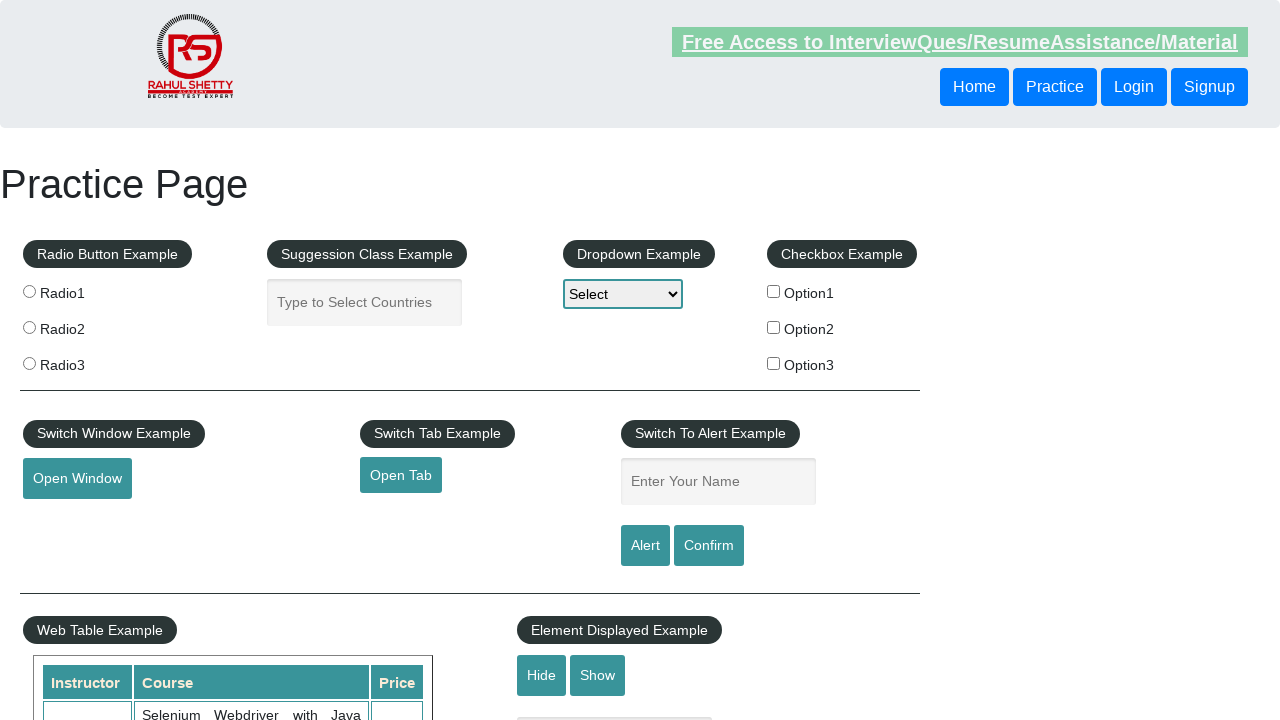

Clicked hide button to hide text box at (542, 675) on #hide-textbox
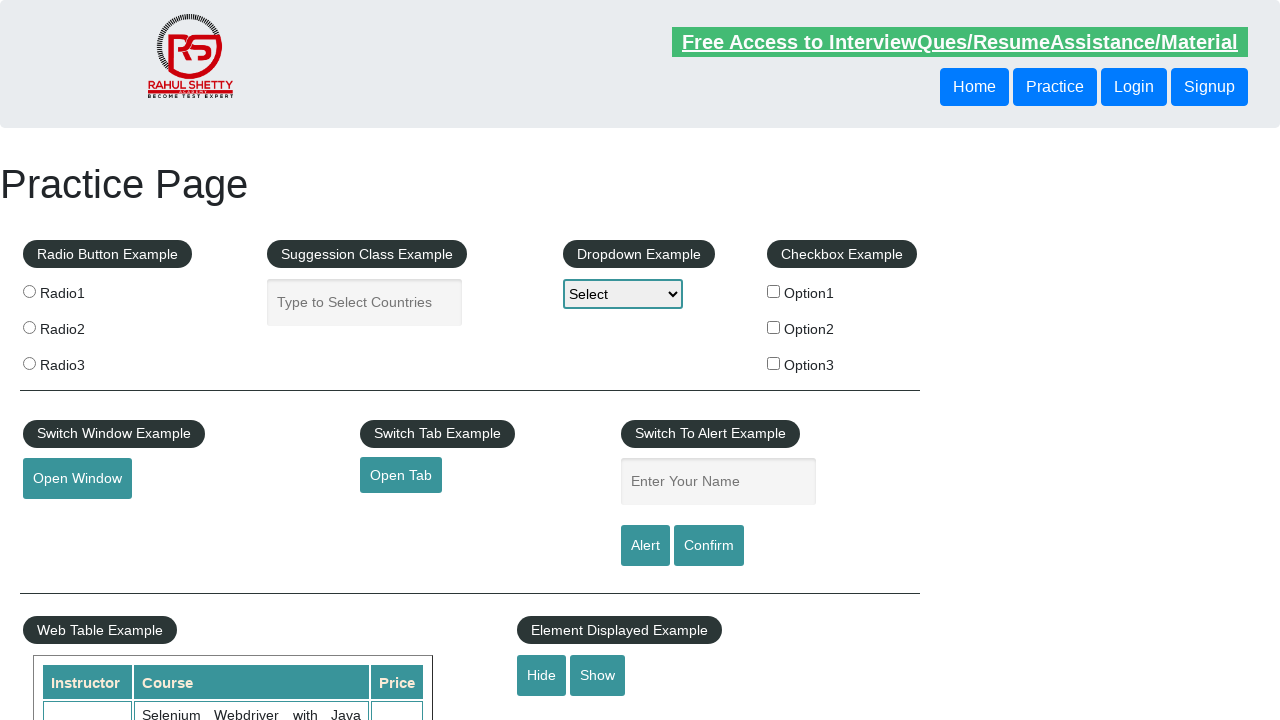

Set up dialog handler to accept dialogs
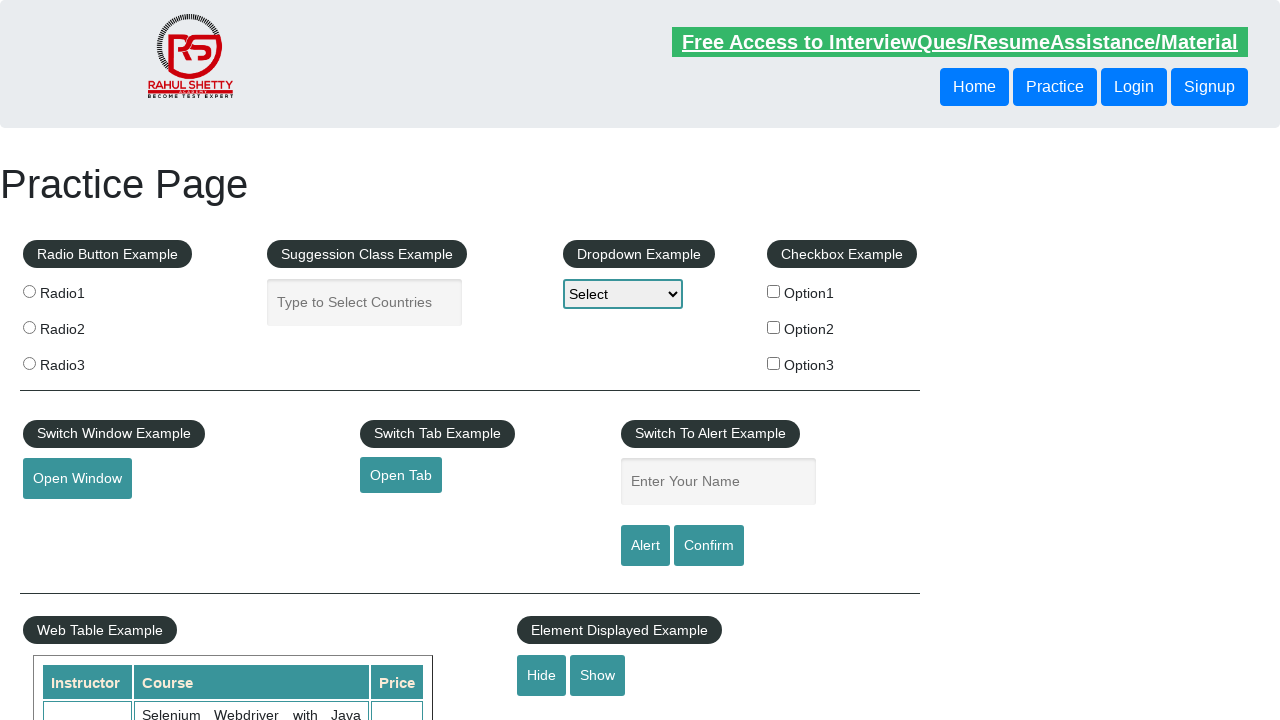

Clicked confirm button which triggered a dialog at (709, 546) on #confirmbtn
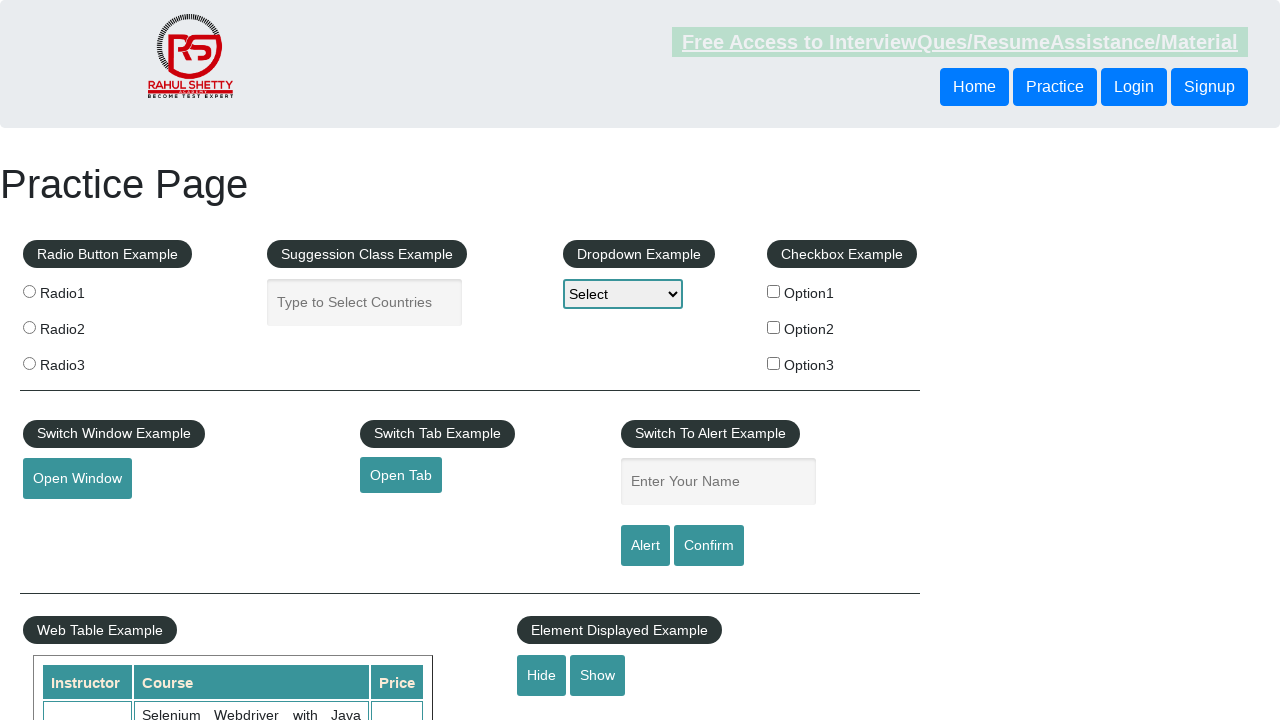

Hovered over mouse hover element at (83, 361) on #mousehover
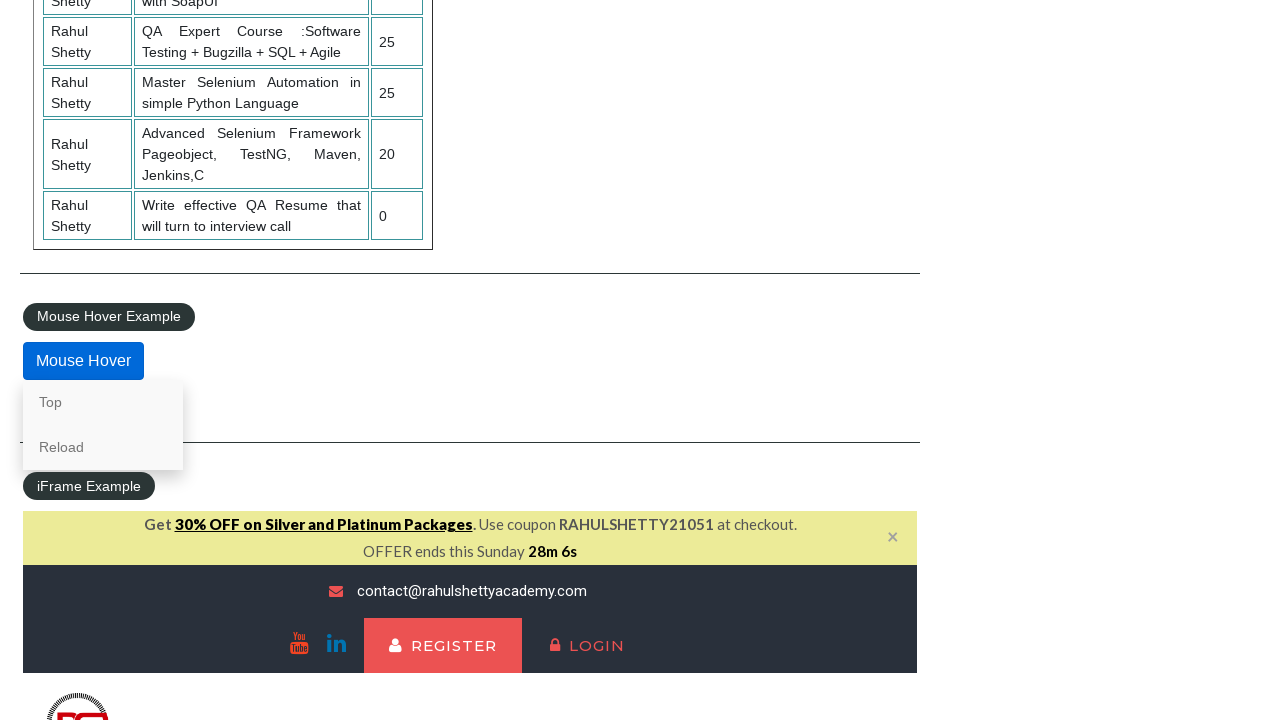

Located courses iframe
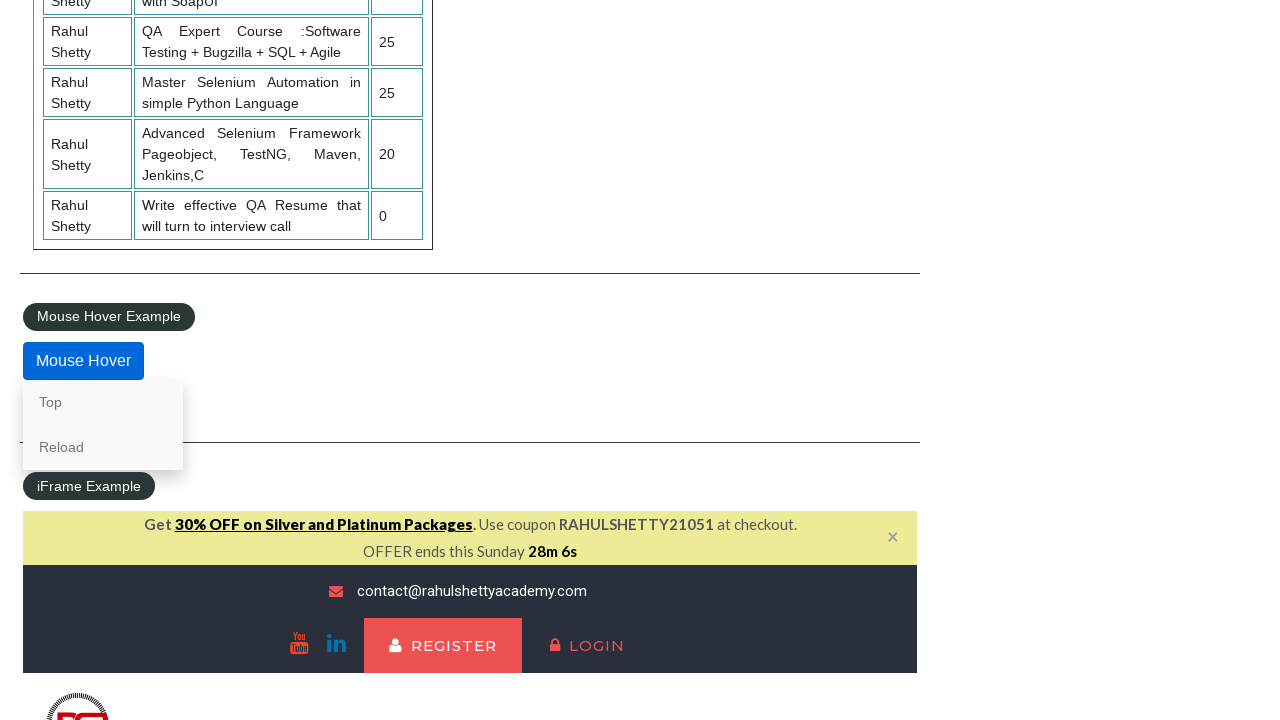

Clicked access link in iframe at (307, 360) on #courses-iframe >> internal:control=enter-frame >> li a[href*='access']:visible
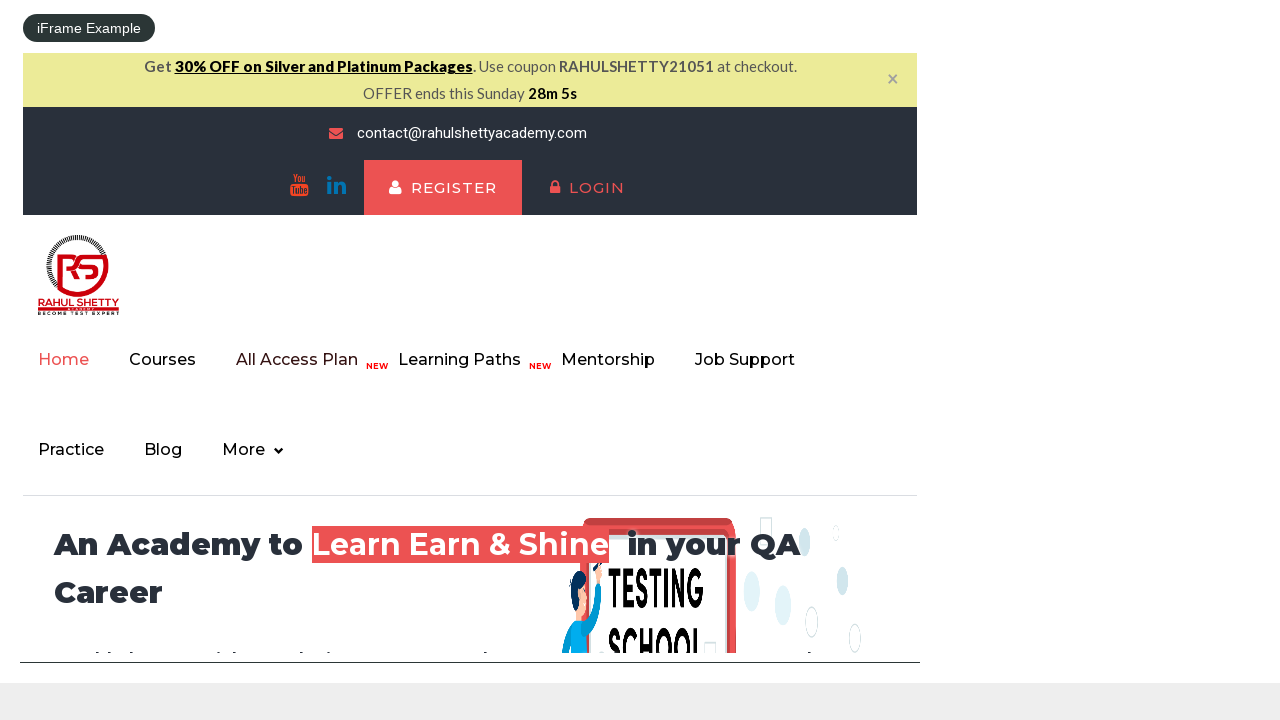

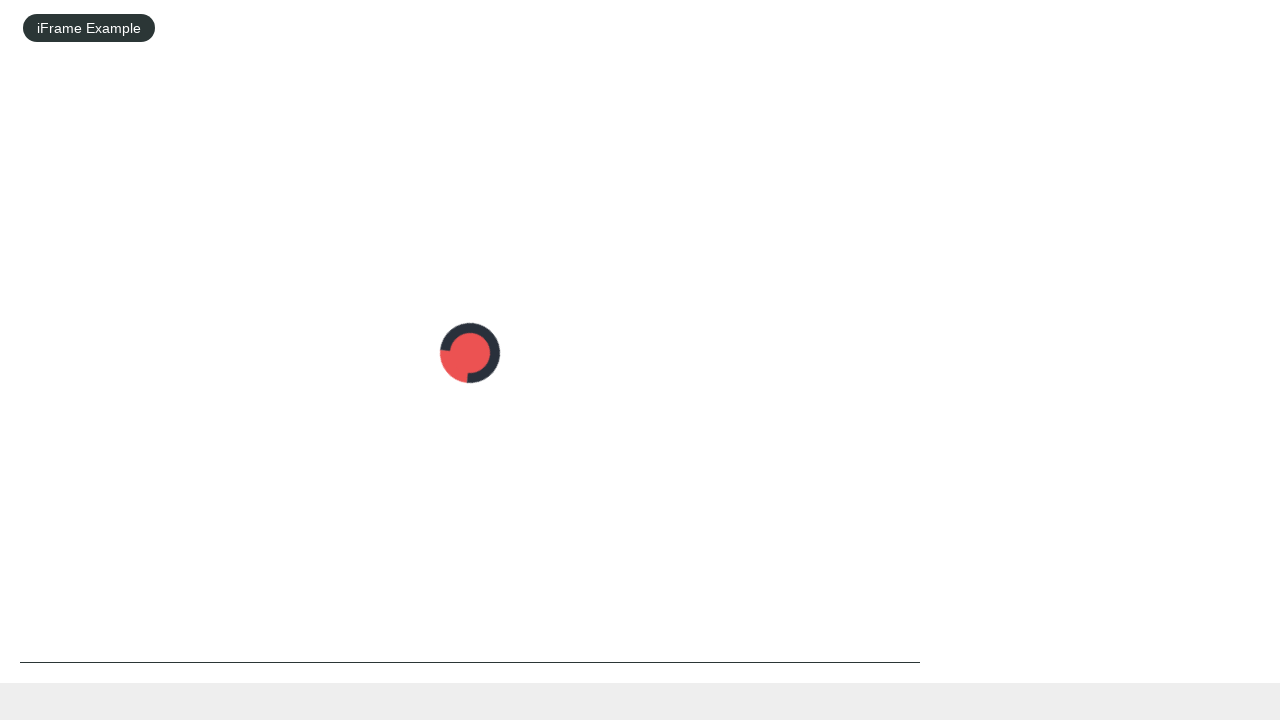